Tests an e-commerce coffee shop flow by adding Espresso, Cappuccino, and Mocha to the cart, navigating between menu and cart pages, and proceeding to checkout.

Starting URL: https://seleniumbase.io/coffee/

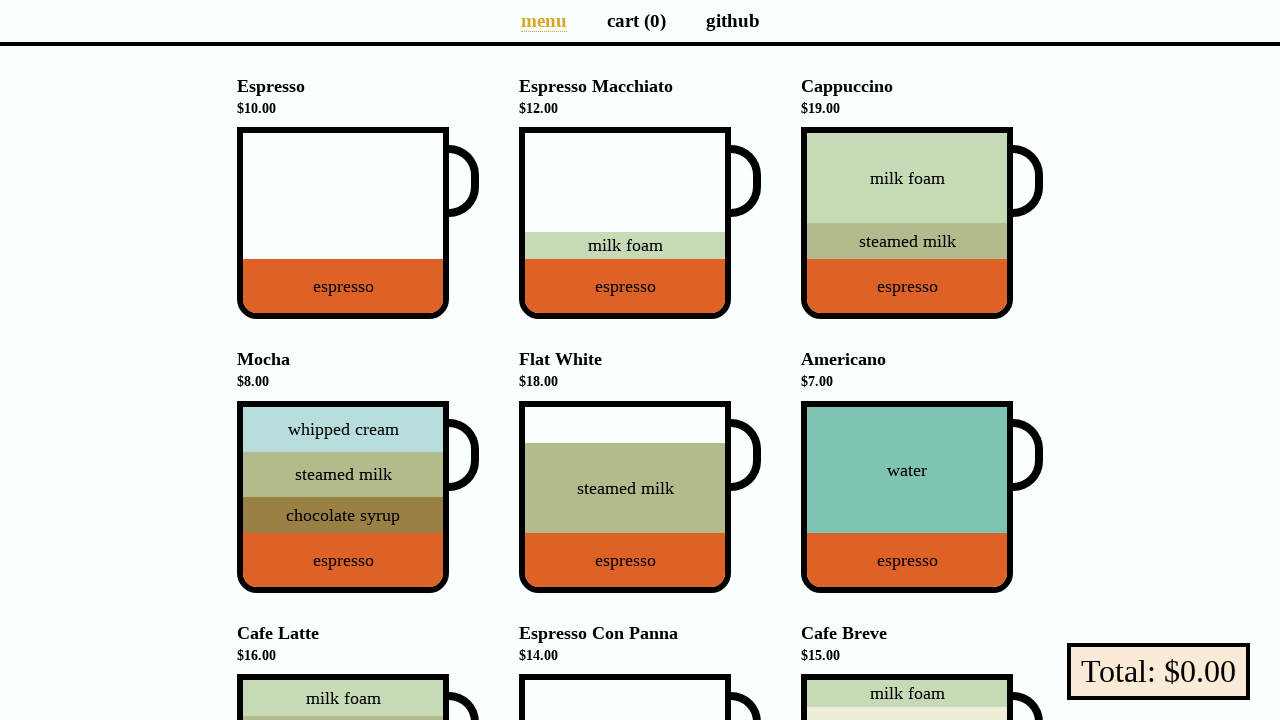

Espresso product selector loaded
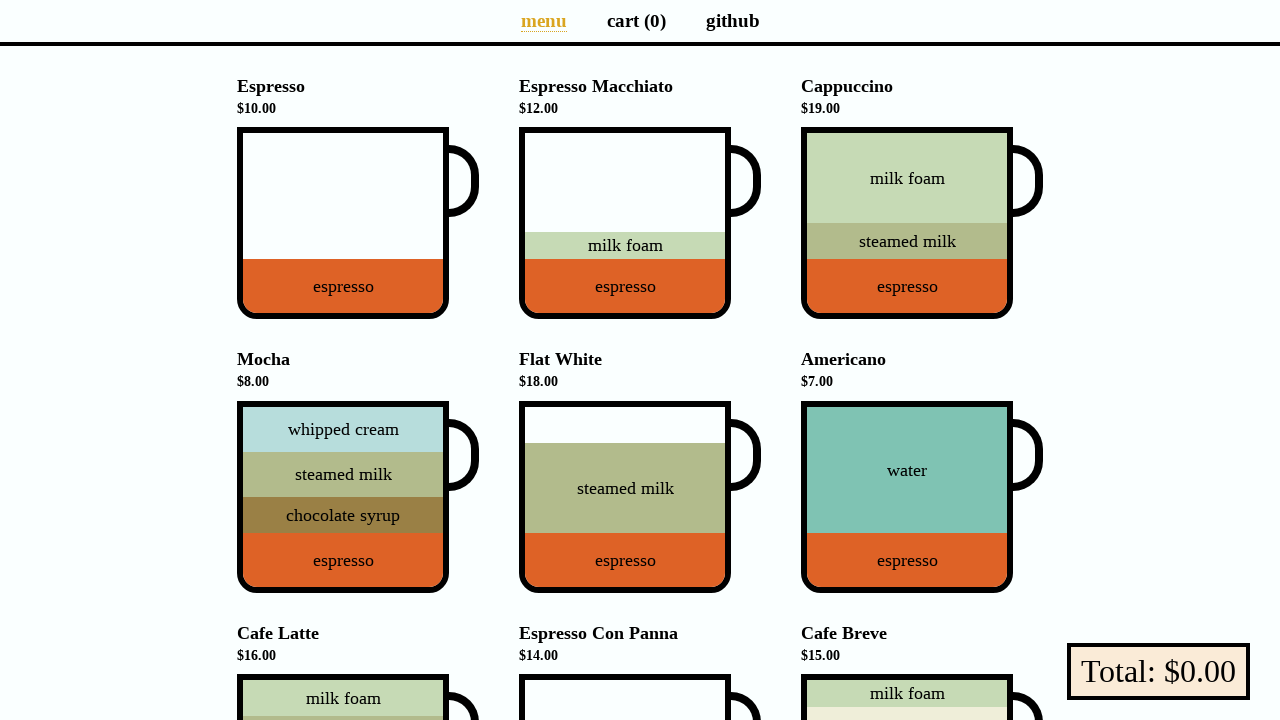

Clicked on Espresso to add to cart at (343, 223) on div[data-test="Espresso"]
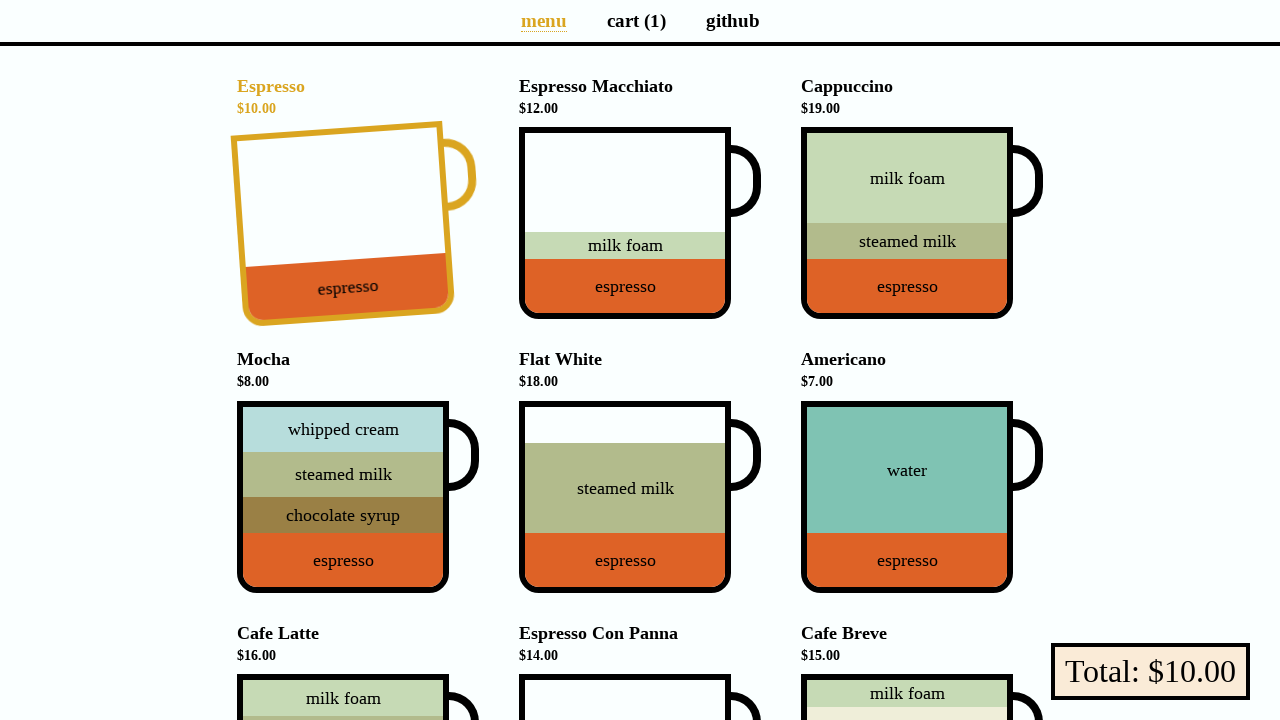

Cart page link loaded
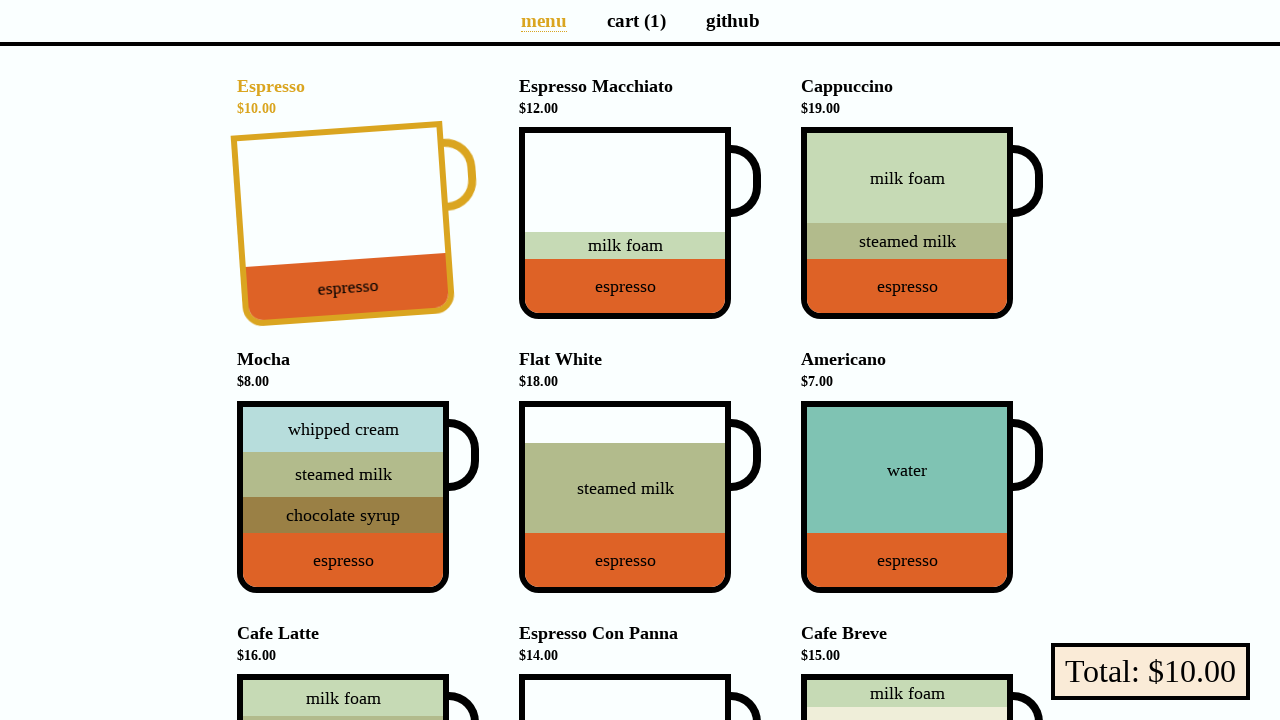

Navigated to cart page at (636, 20) on a[aria-label="Cart page"]
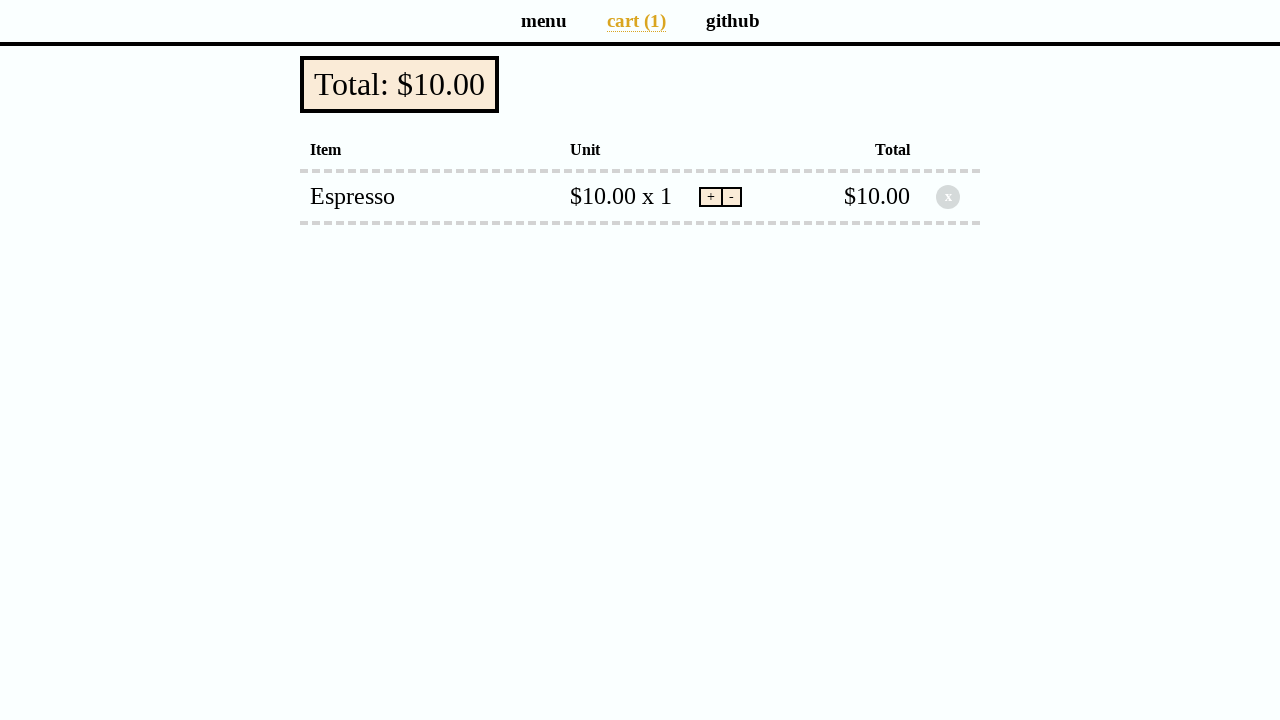

Menu page link loaded
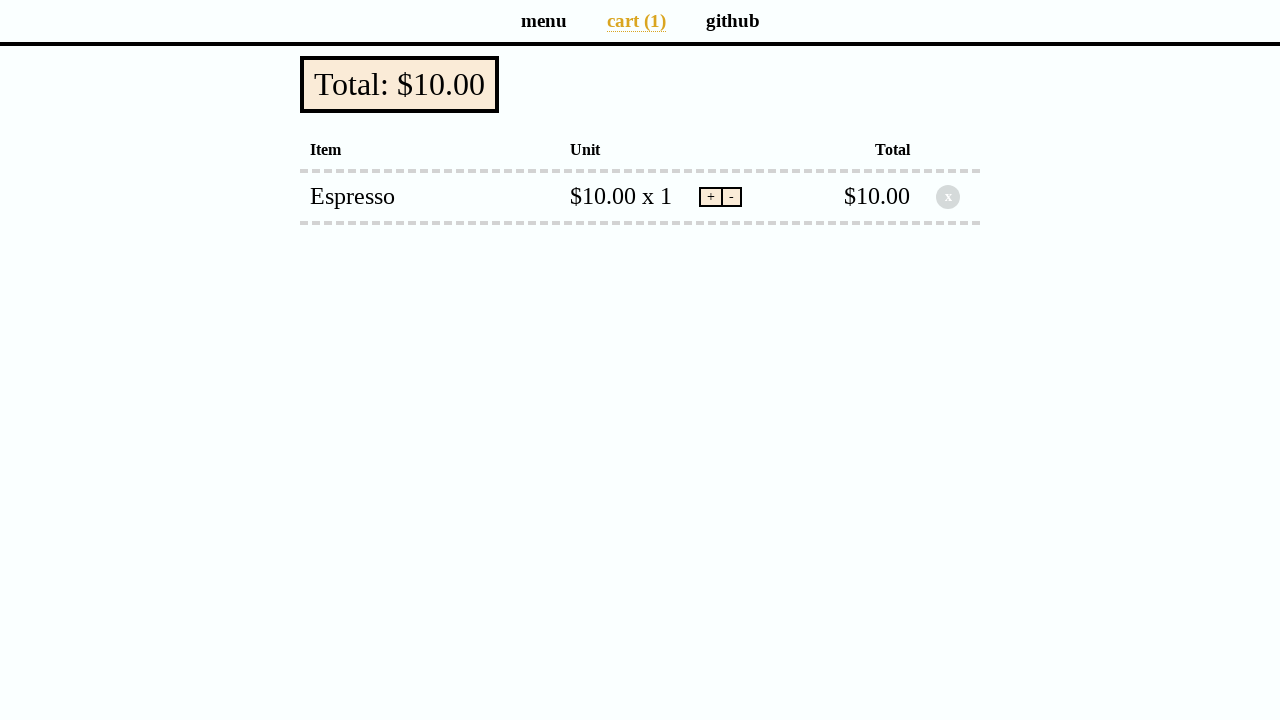

Navigated back to menu page at (544, 20) on a[aria-label="Menu page"]
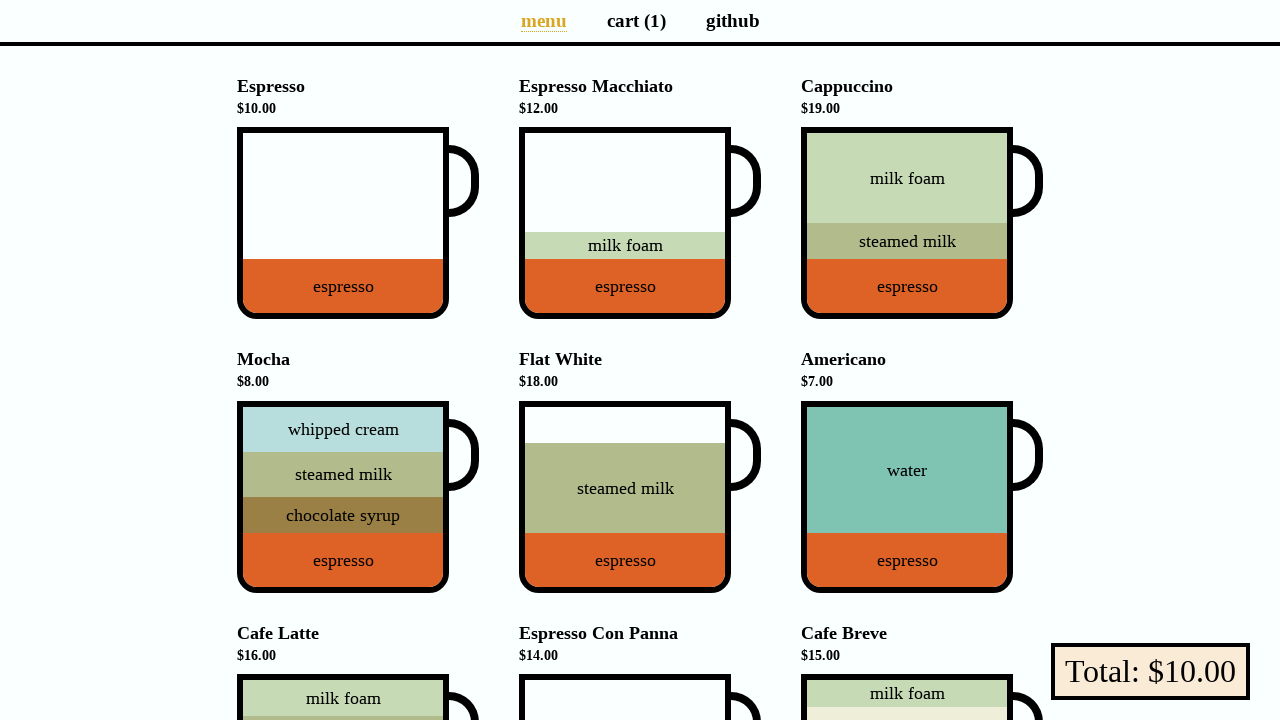

Cappuccino product selector loaded
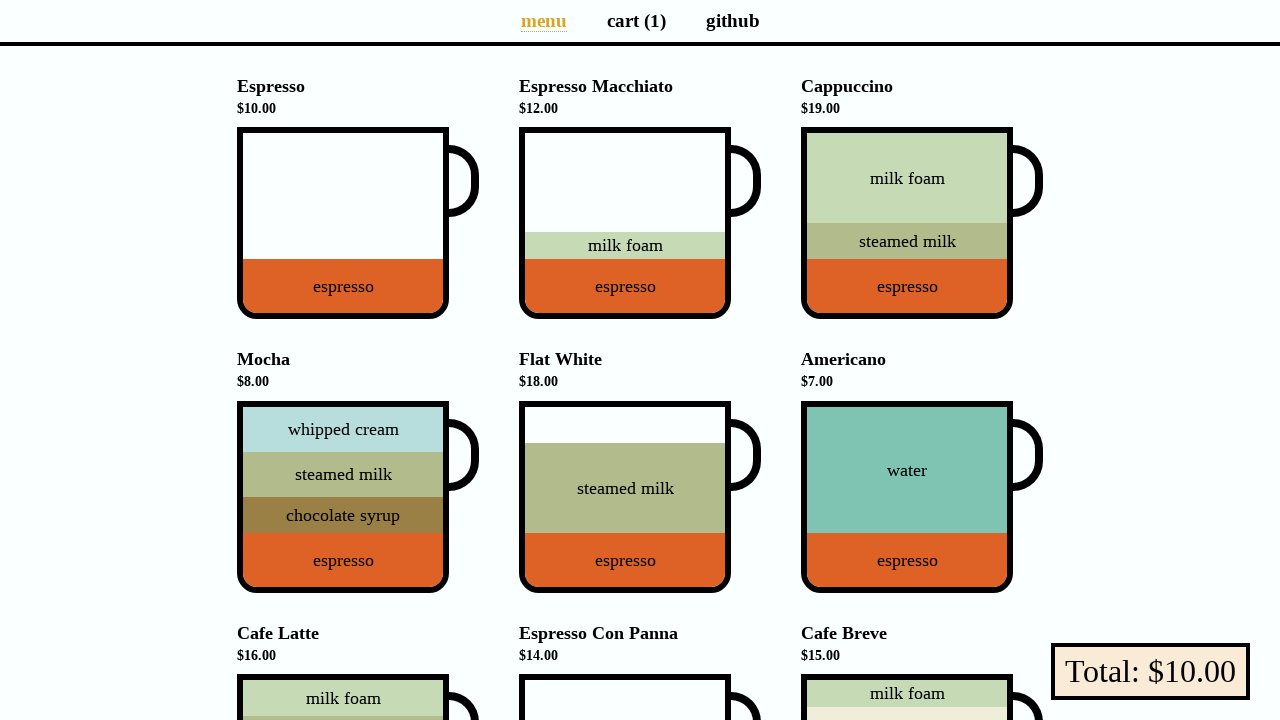

Clicked on Cappuccino to add to cart at (907, 223) on div[data-test="Cappuccino"]
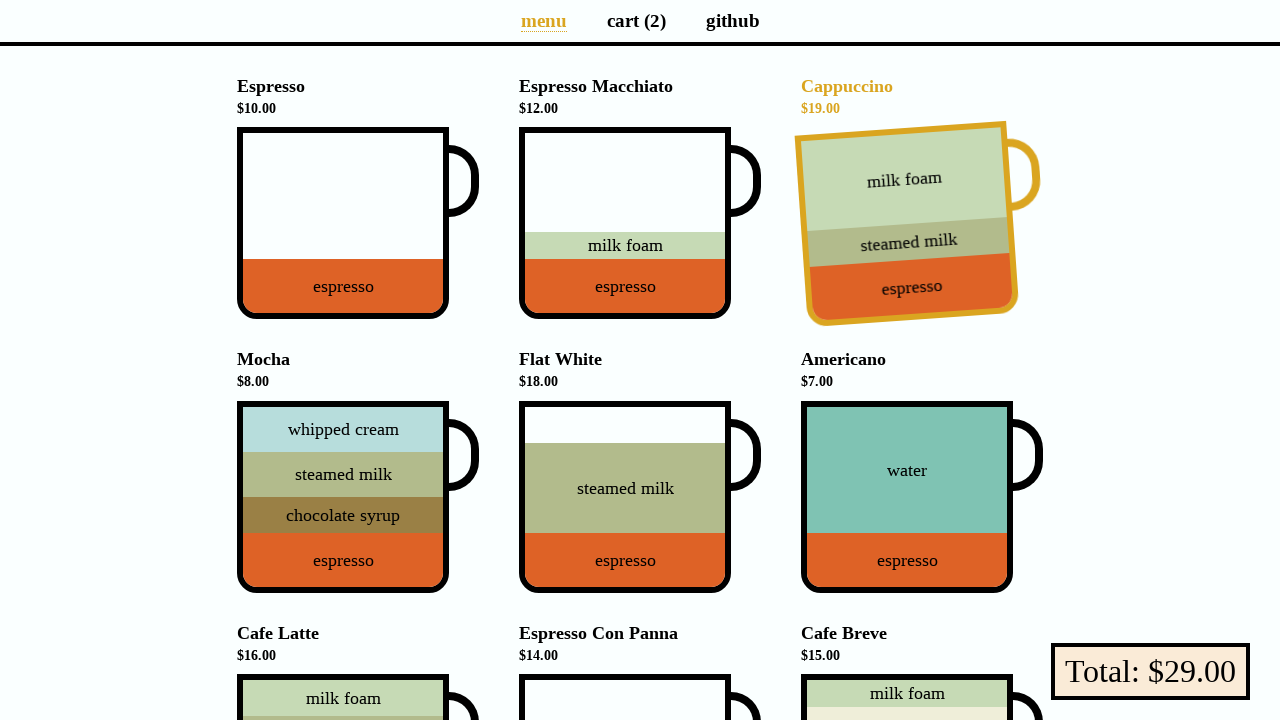

Cart page link loaded
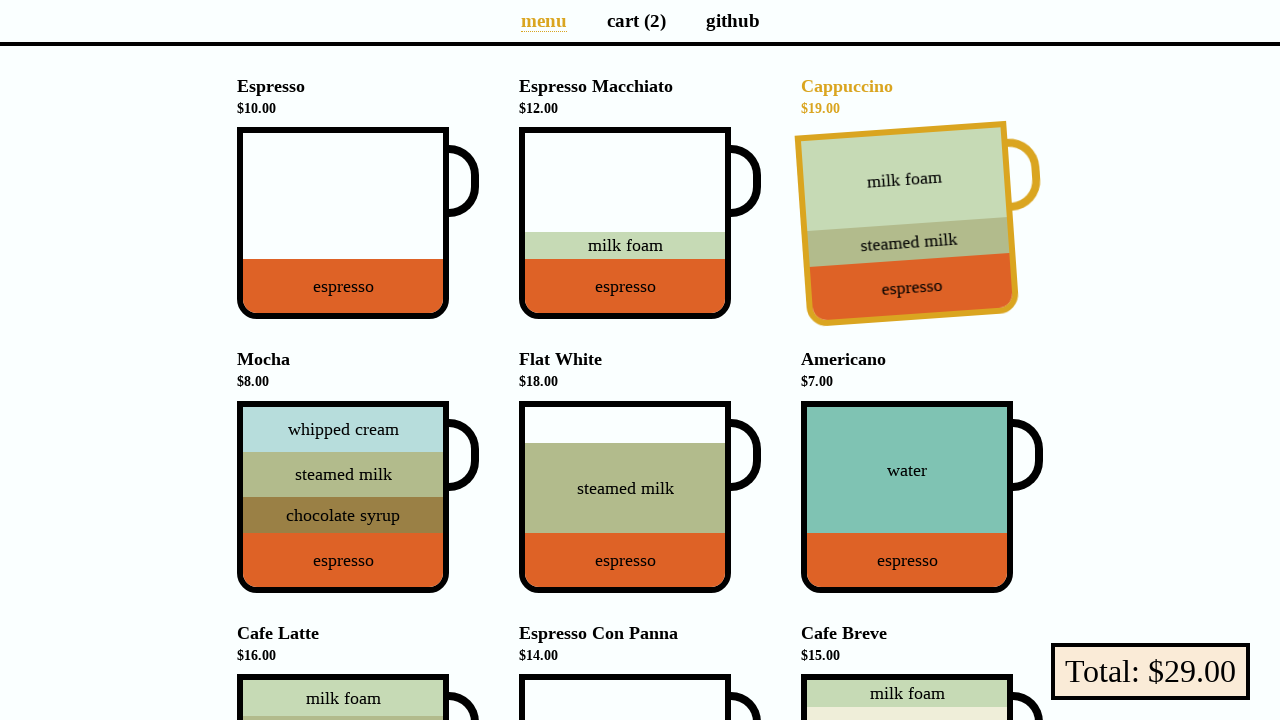

Navigated to cart page at (636, 20) on a[aria-label="Cart page"]
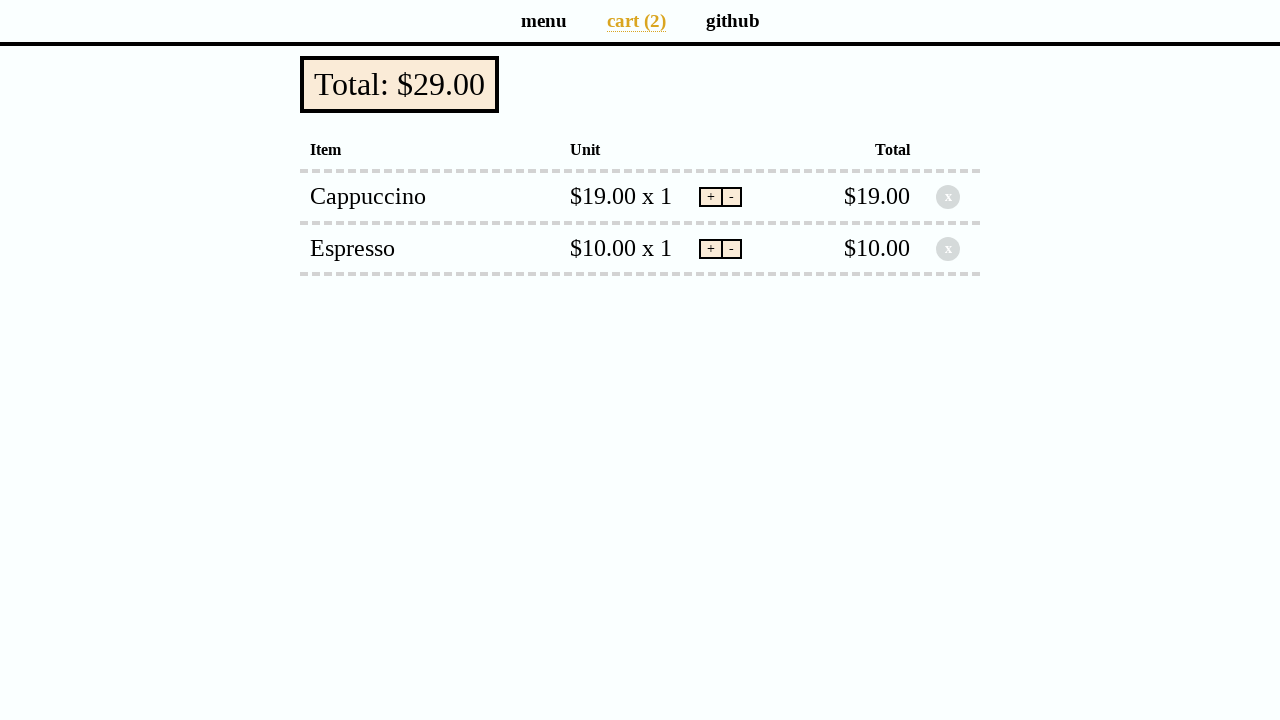

Menu page link loaded
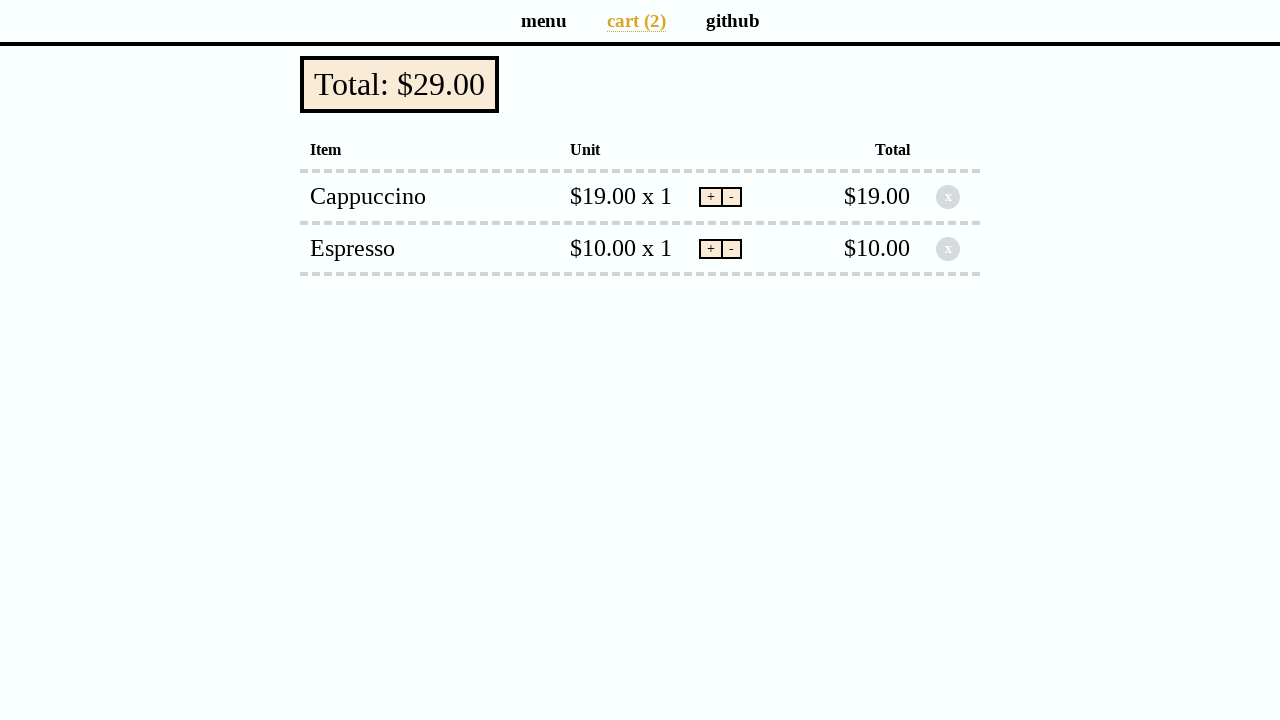

Navigated back to menu page at (544, 20) on a[aria-label="Menu page"]
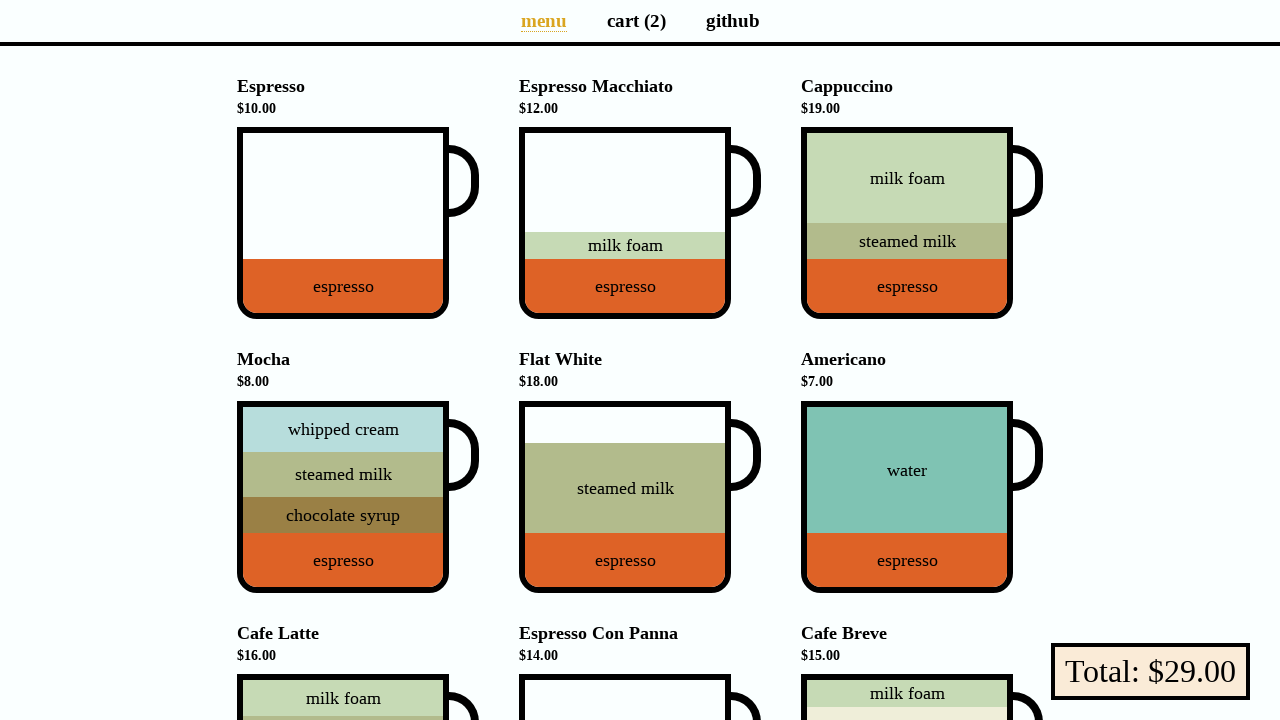

Mocha product selector loaded
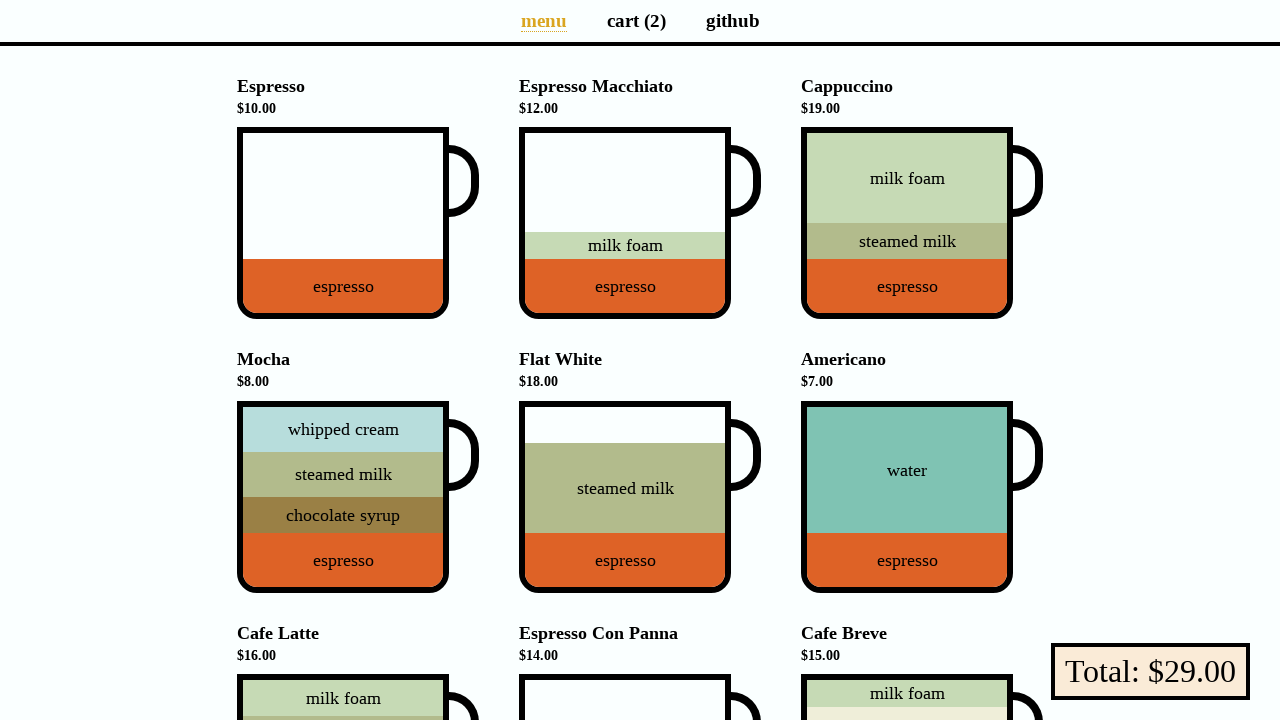

Clicked on Mocha to add to cart at (343, 497) on div[data-test="Mocha"]
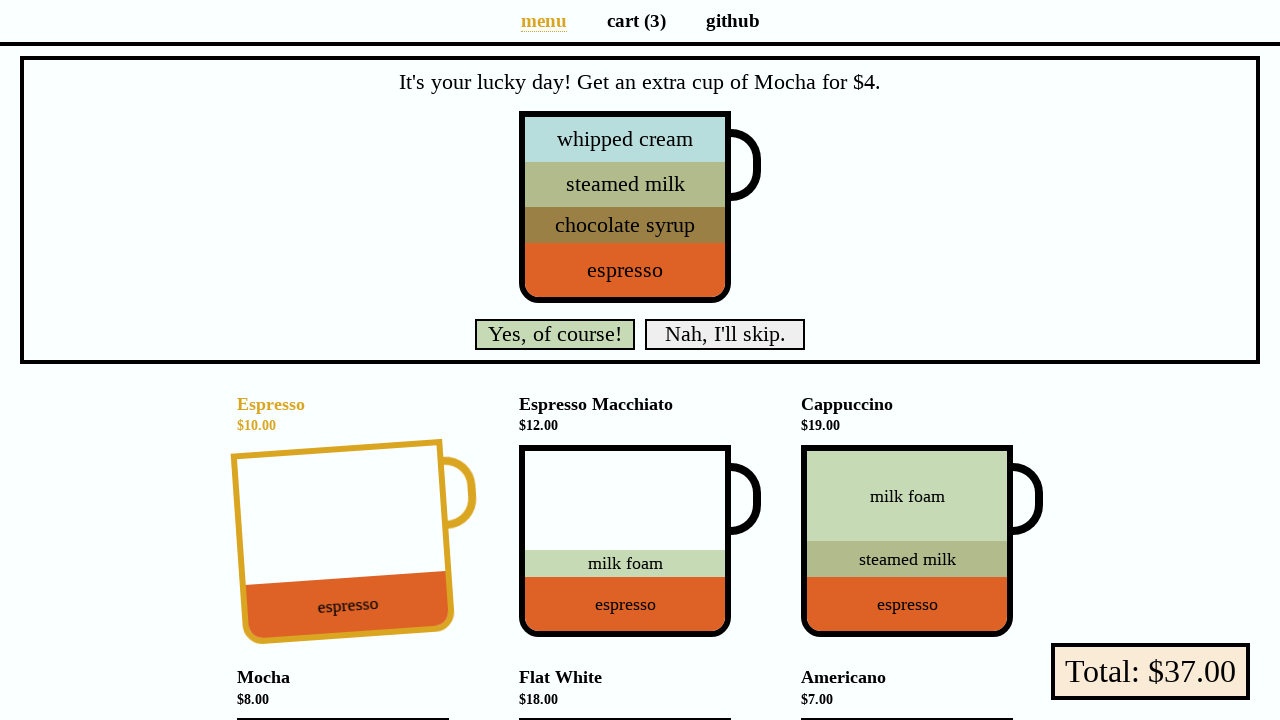

Cart page link loaded
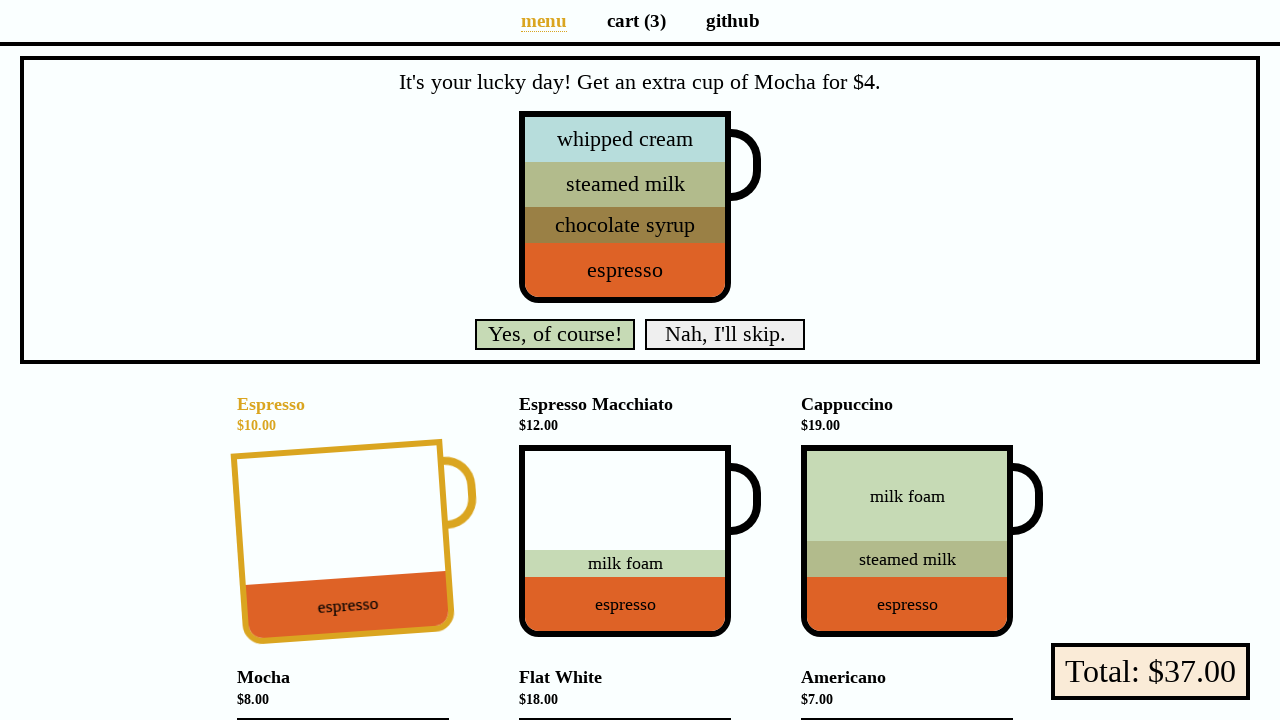

Navigated to cart page with all items added at (636, 20) on a[aria-label="Cart page"]
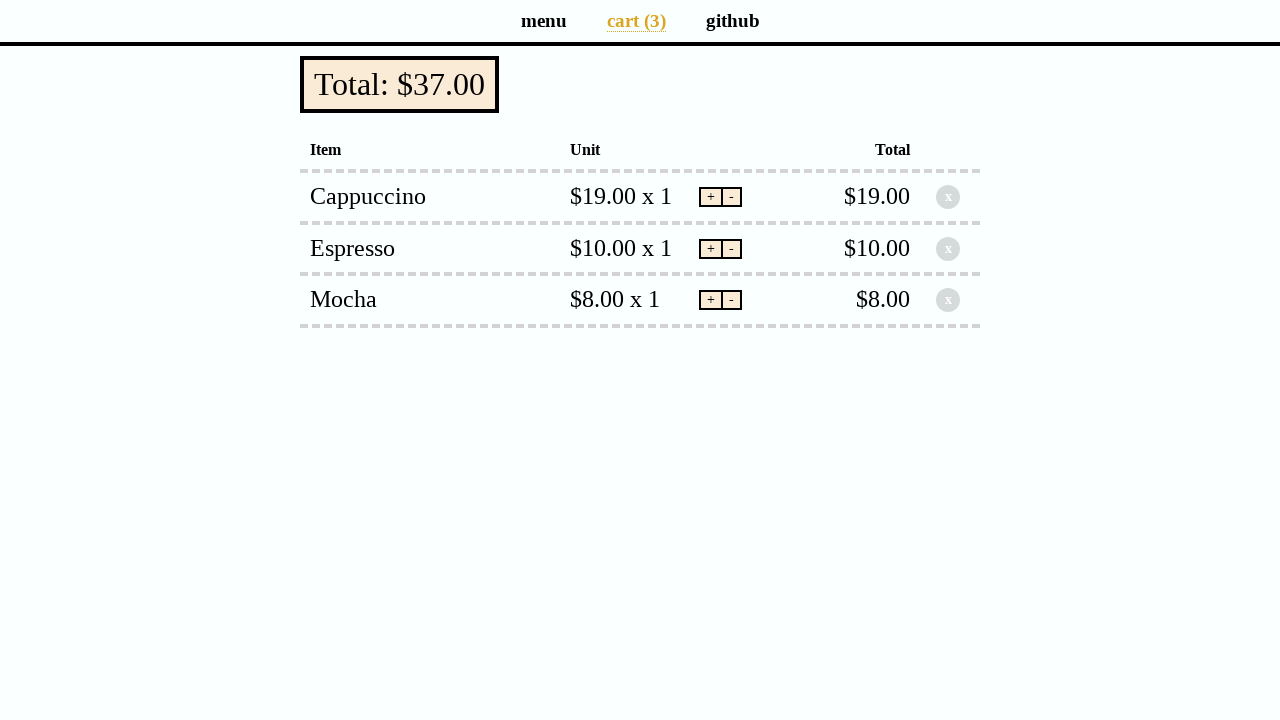

Checkout button loaded
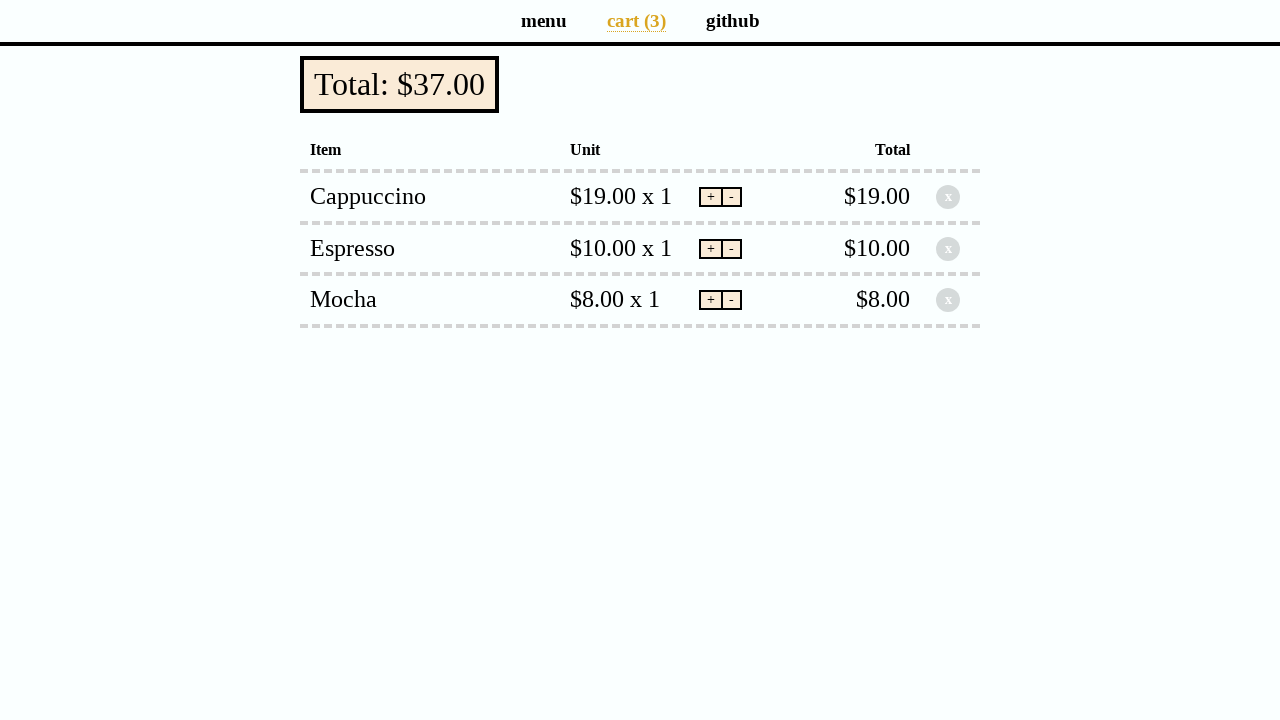

Clicked checkout button to proceed at (400, 84) on button[data-test="checkout"]
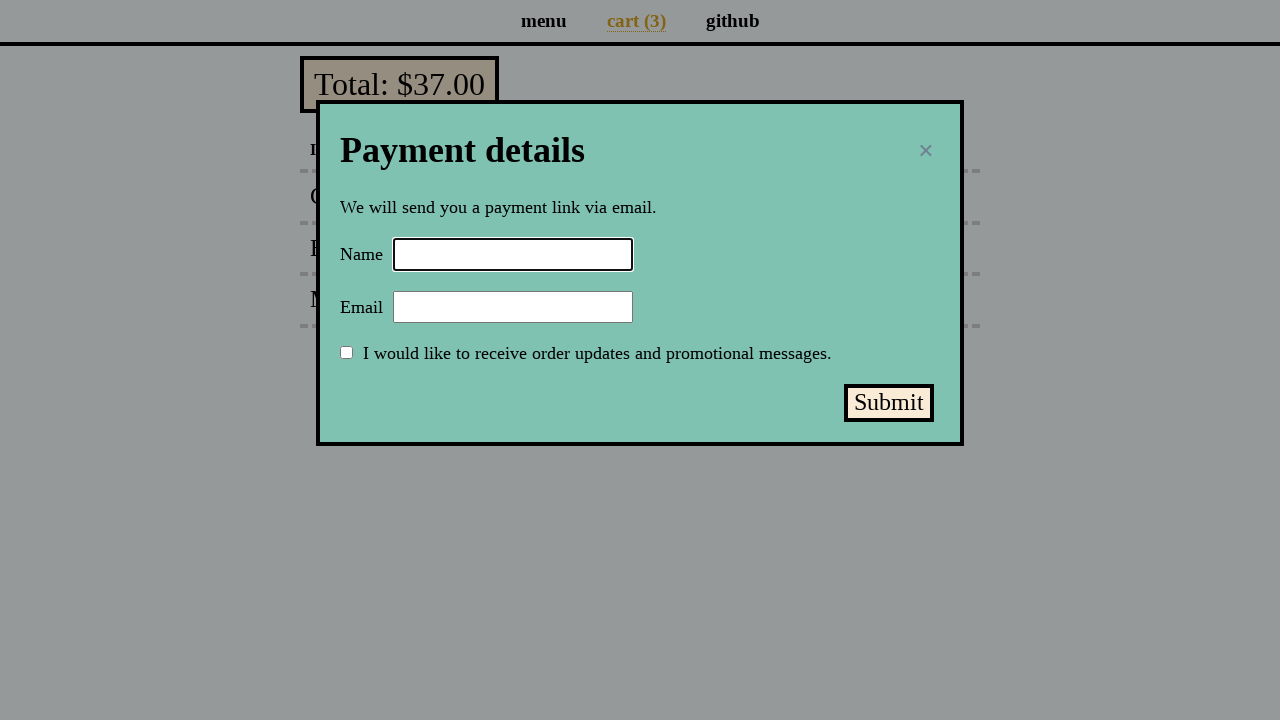

Order confirmation page loaded
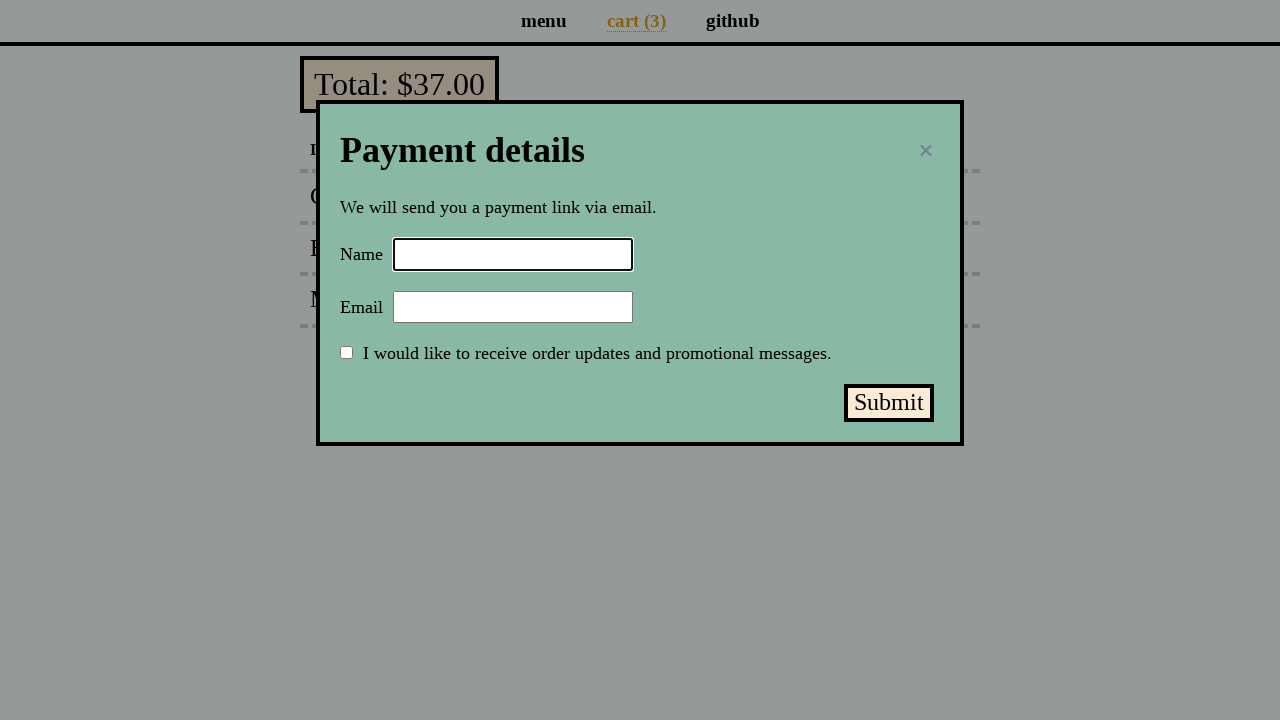

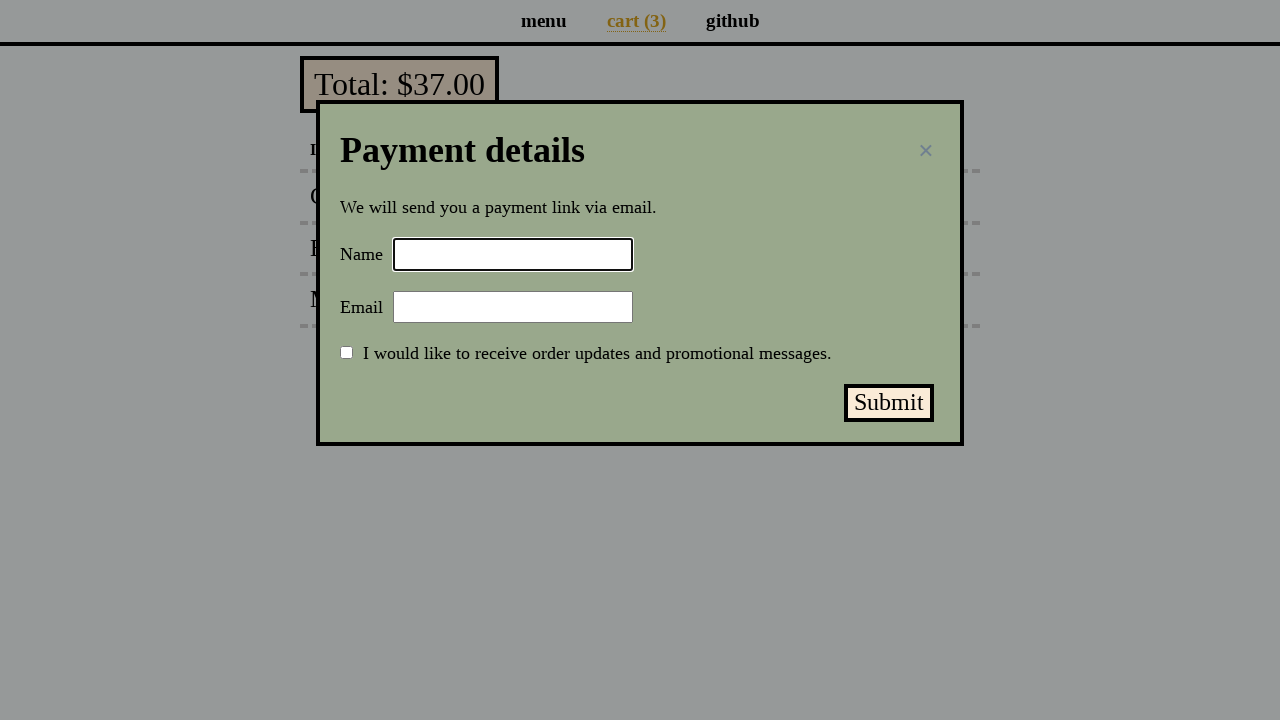